Tests clicking various buttons with unique IDs and selecting elements in a table including edit and delete links

Starting URL: https://the-internet.herokuapp.com/challenging_dom

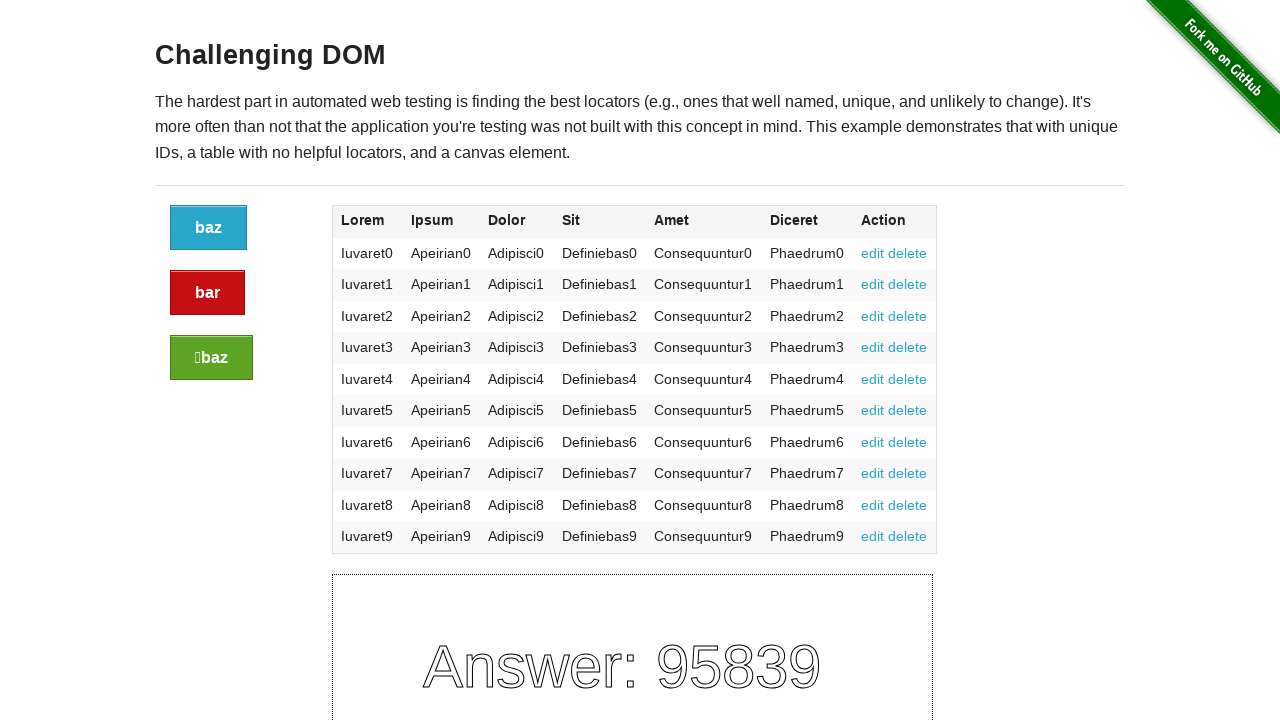

Clicked blue button at (208, 228) on .button:nth-of-type(1)
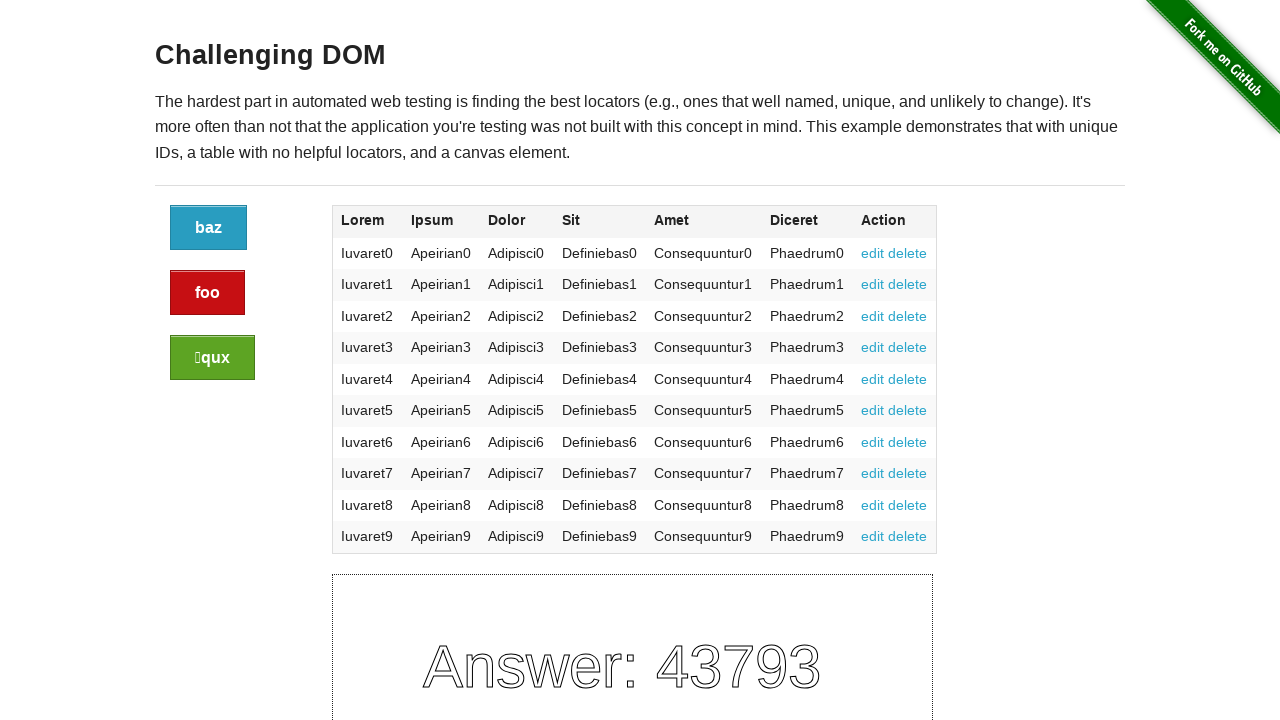

Clicked red alert button at (208, 293) on .alert
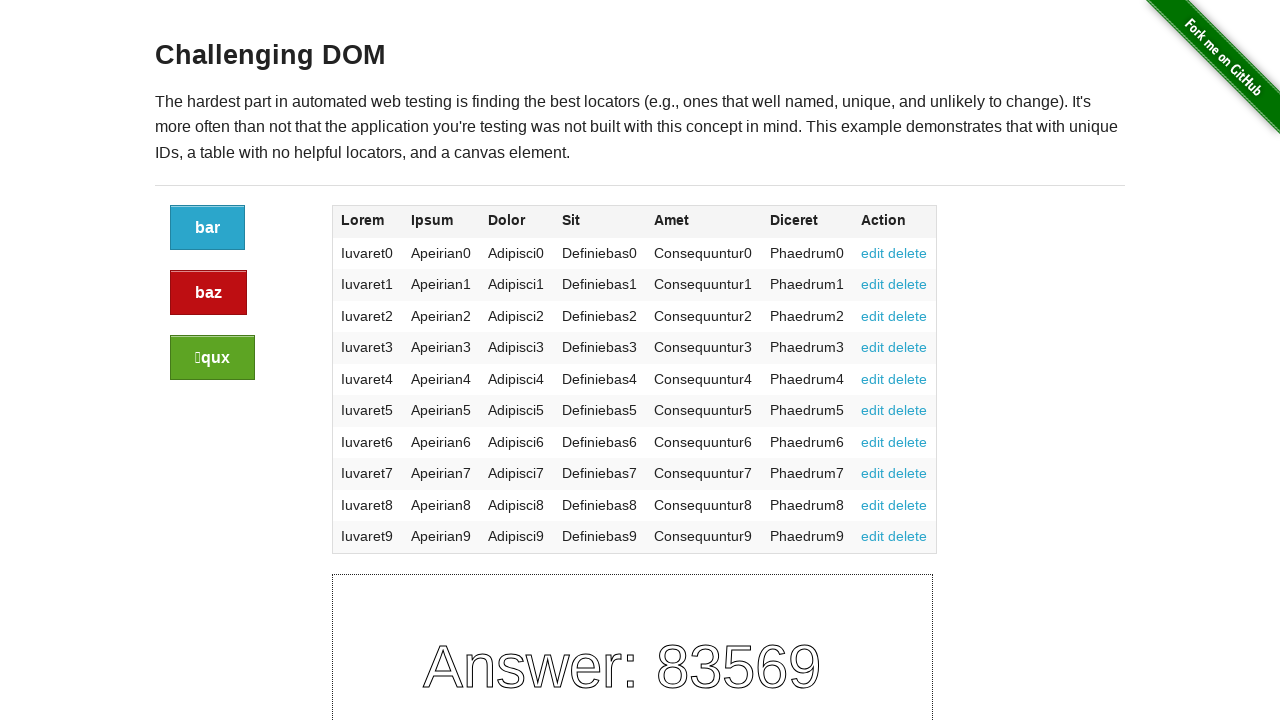

Clicked green success button at (212, 358) on .success
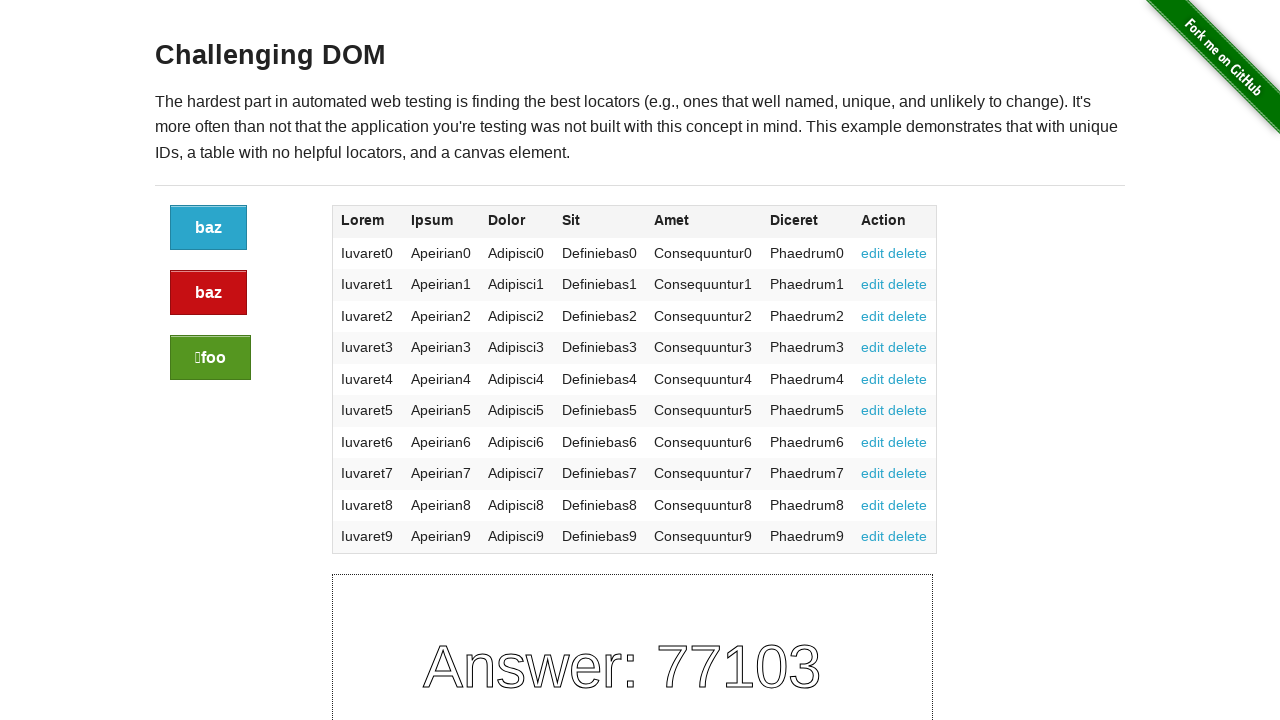

Clicked edit button on third row at (873, 316) on tbody tr:nth-of-type(3) [href='#edit']
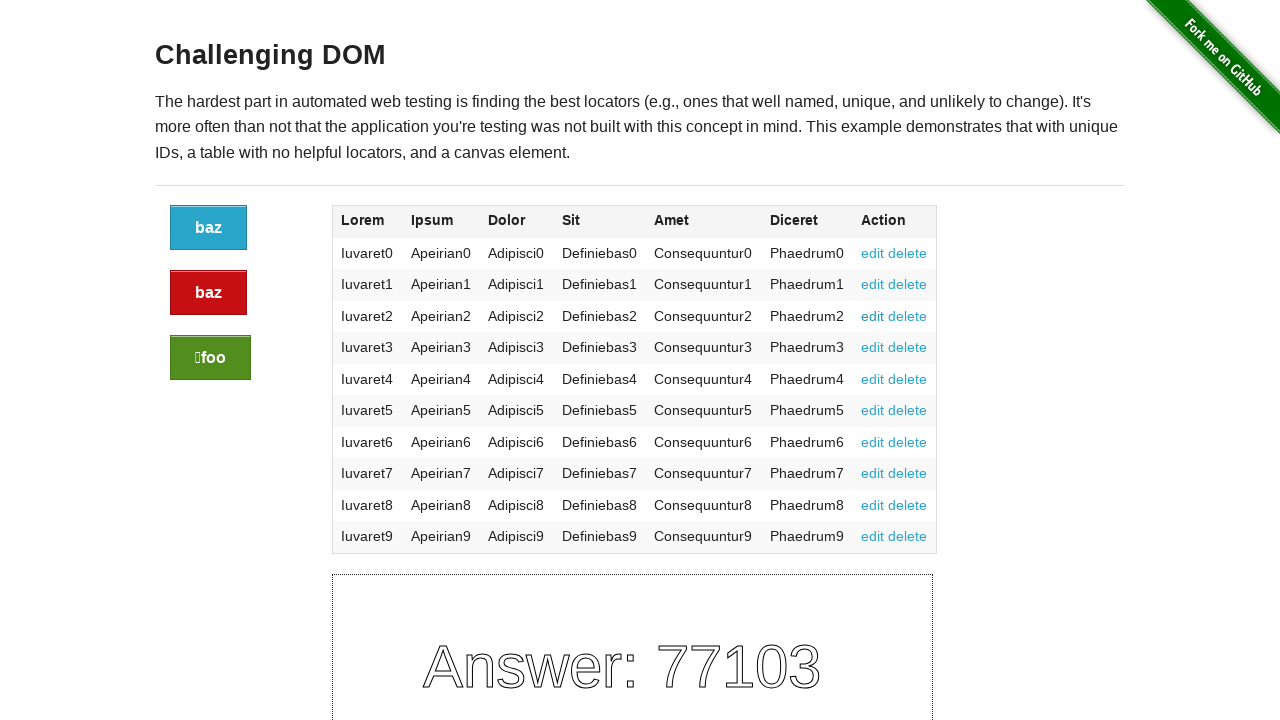

Clicked delete button on fourth row at (908, 347) on tbody tr:nth-of-type(4) [href='#delete']
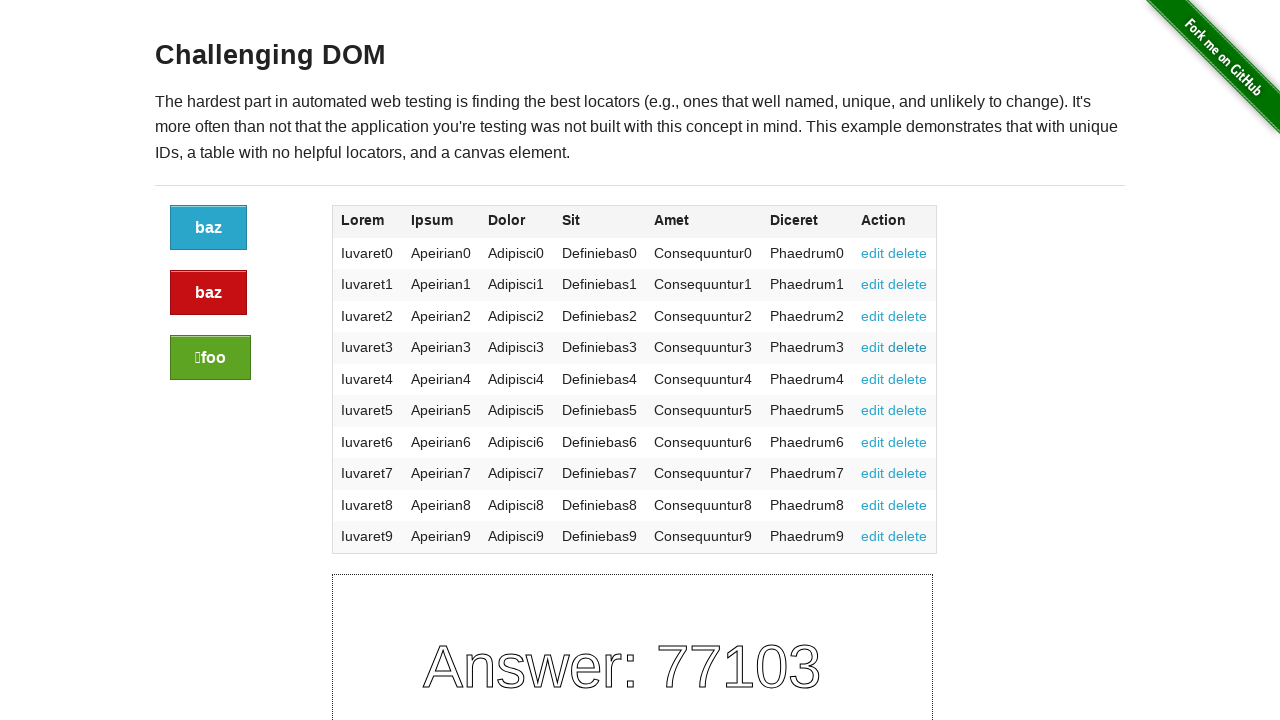

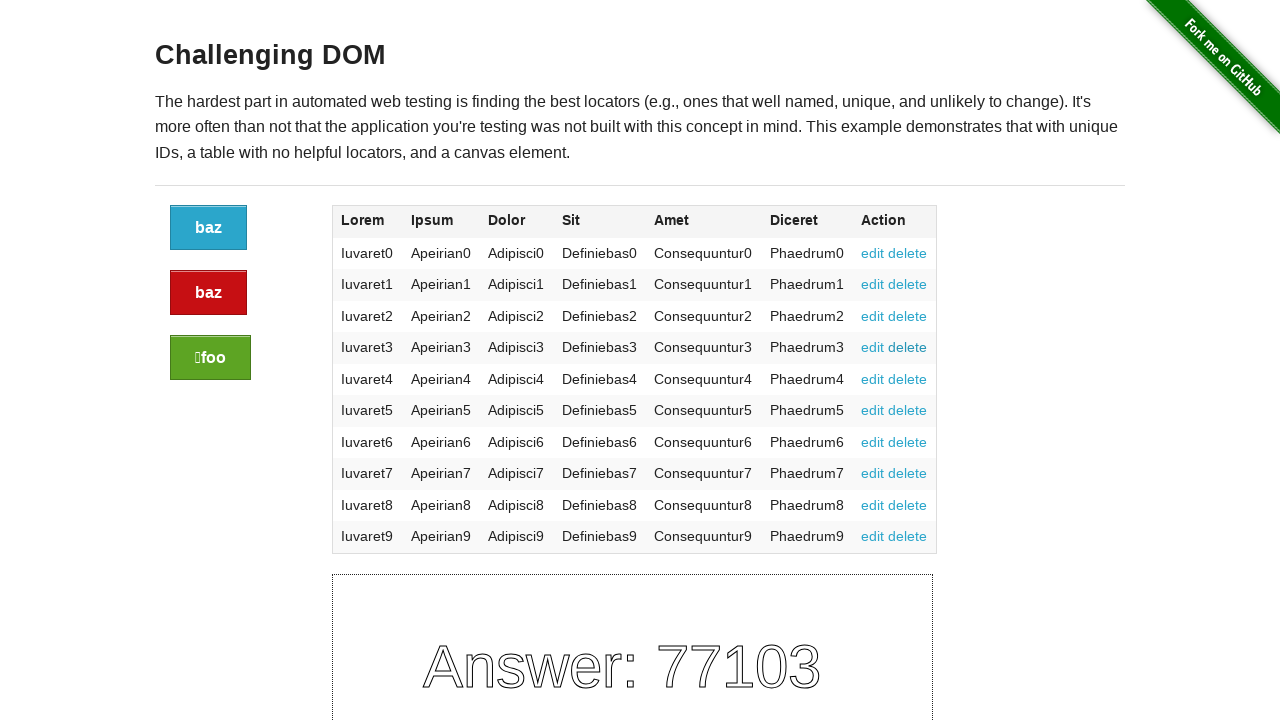